Tests negative validation of zip code field by entering invalid alphabetic characters and verifying an error message is displayed

Starting URL: https://www.sharelane.com/cgi-bin/register.py

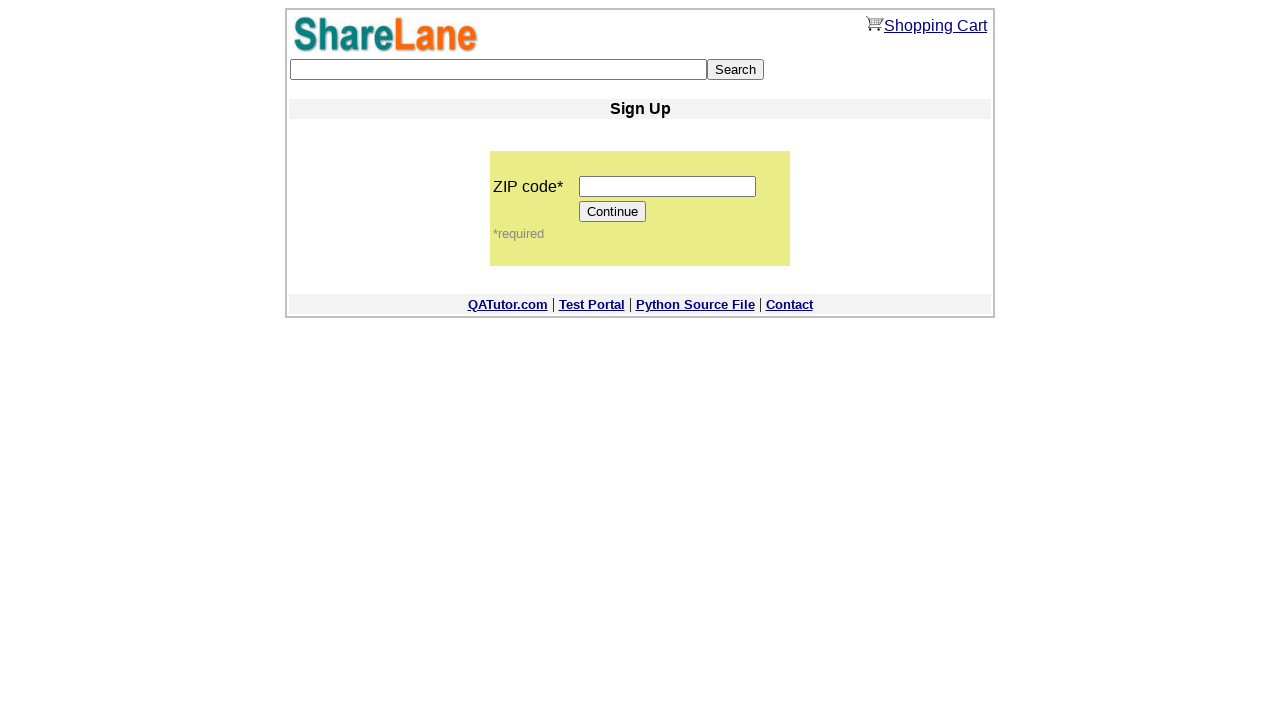

Filled zip code field with invalid alphabetic characters 'ABCGI' on input[name='zip_code']
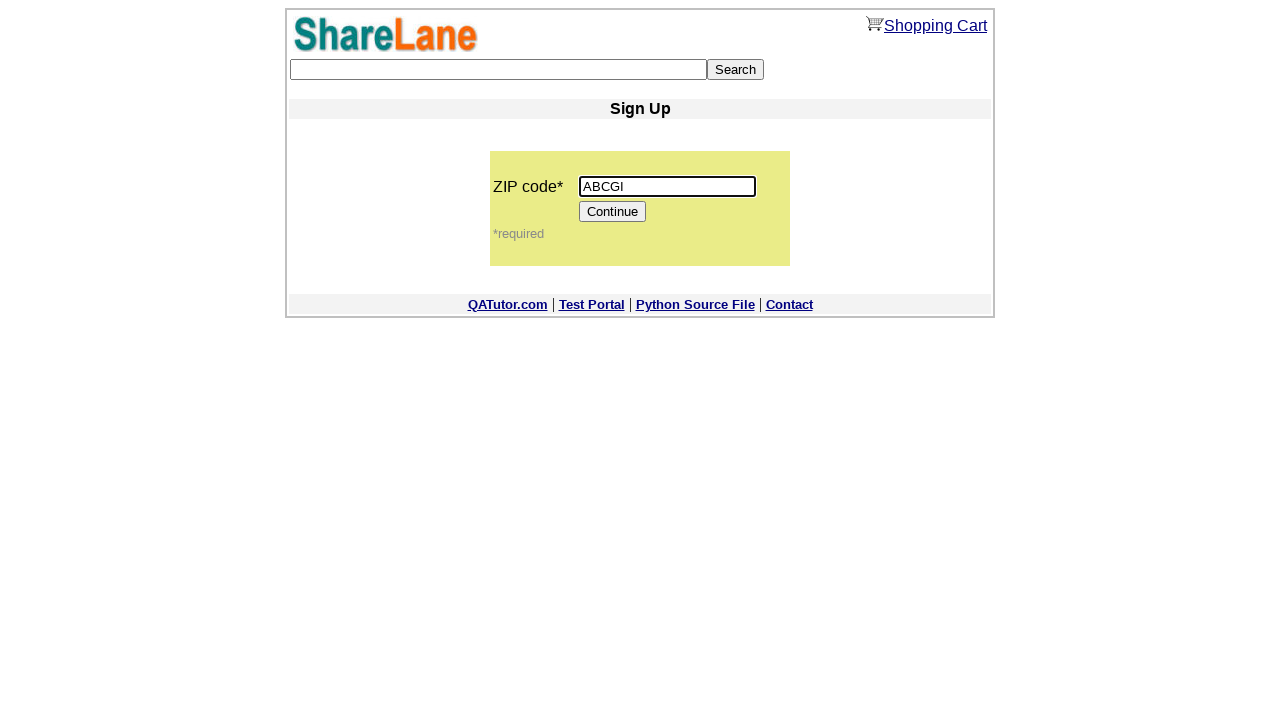

Clicked Continue button to trigger zip code validation at (613, 212) on input[value='Continue']
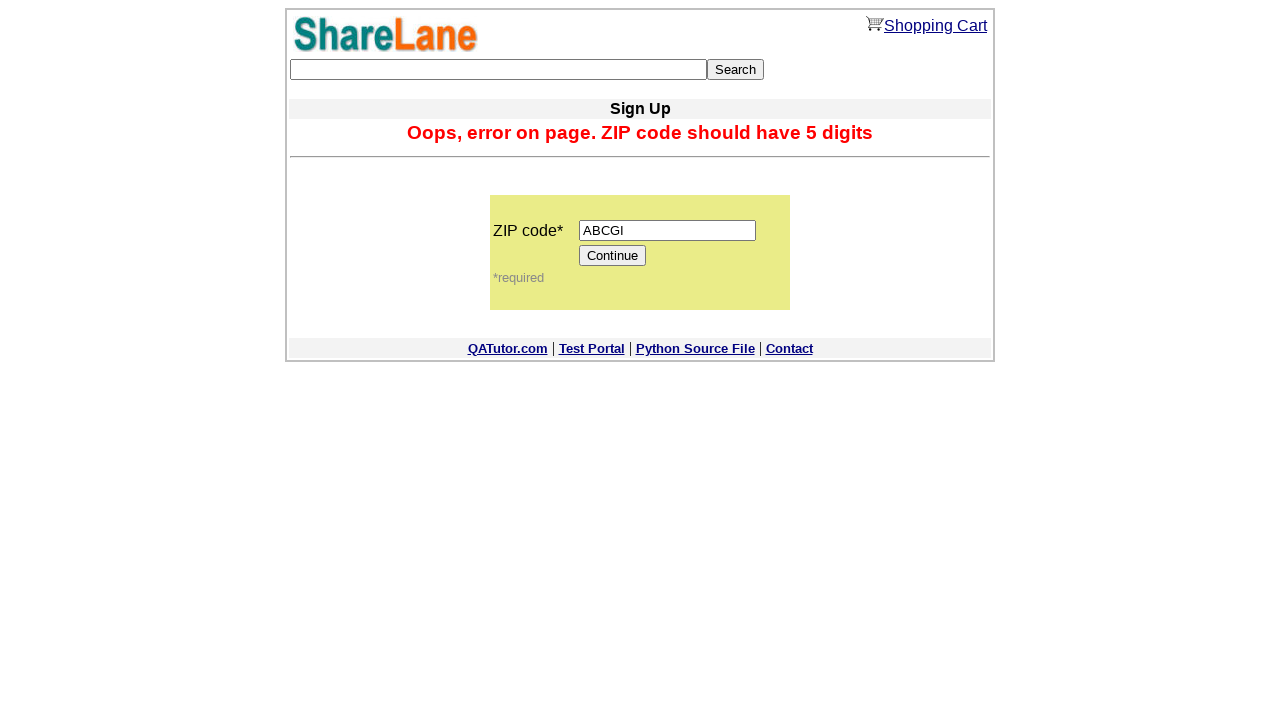

Error message appeared, validating negative zip code test
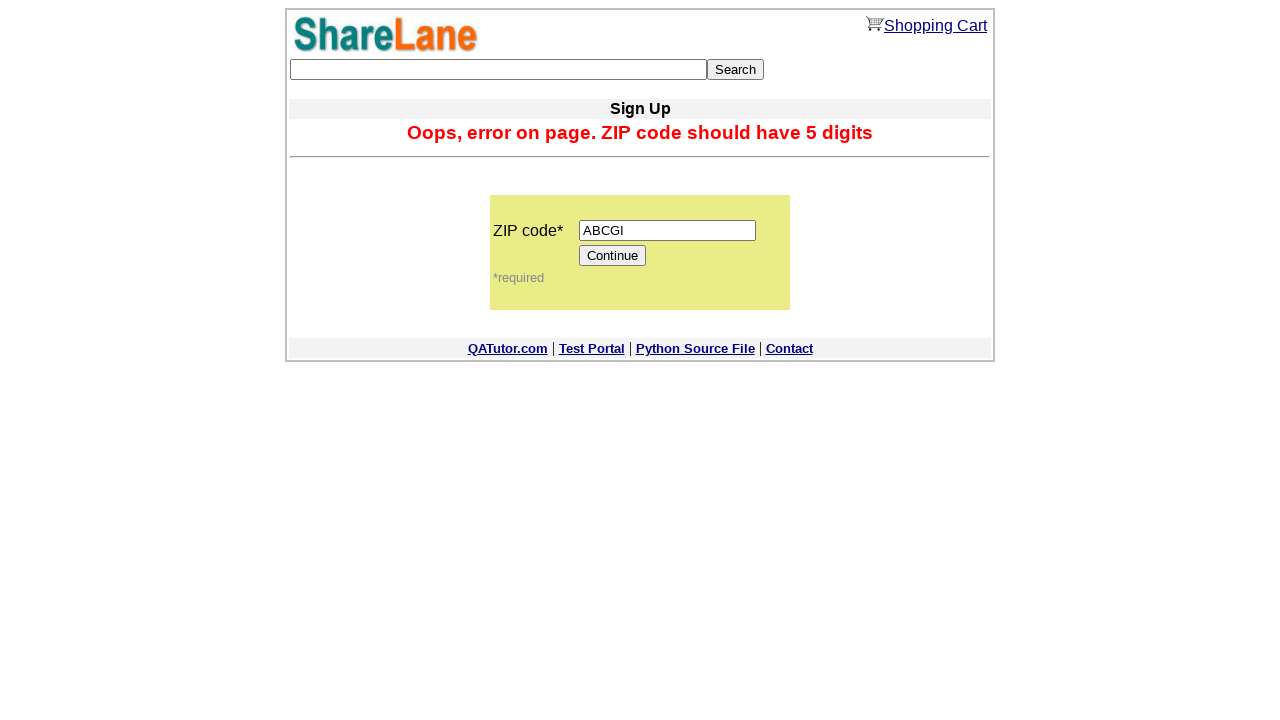

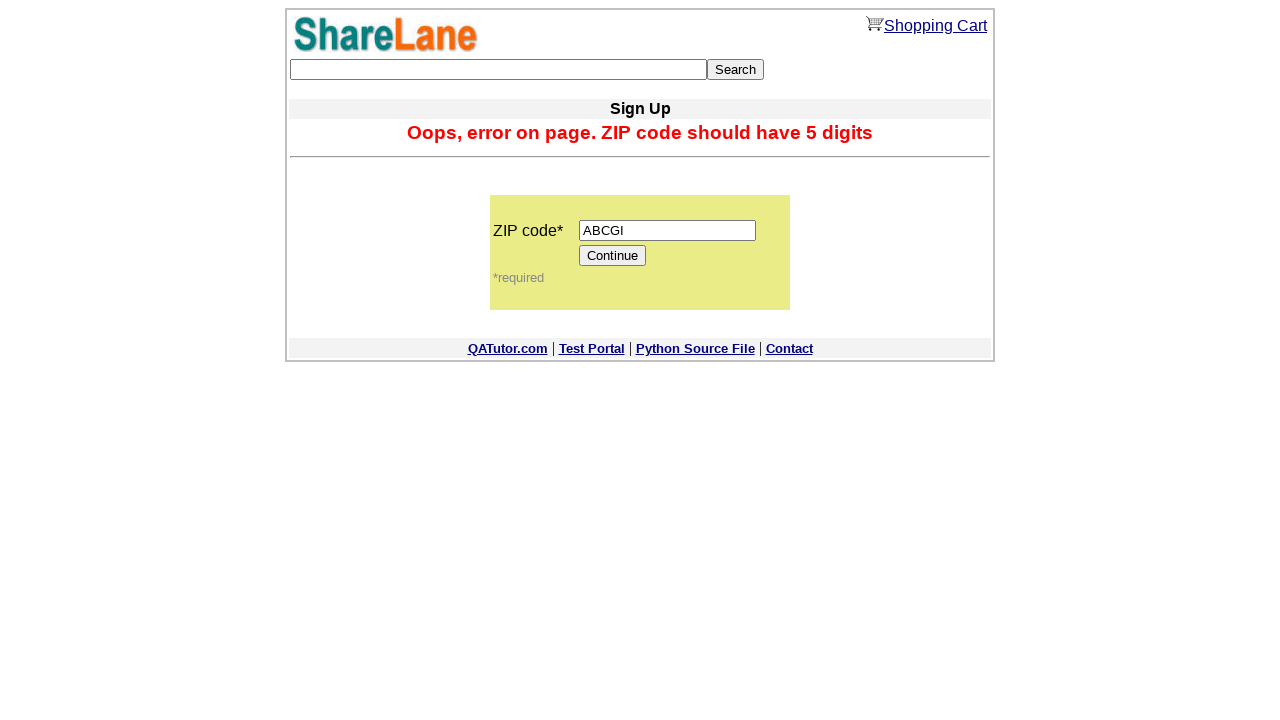